Tests JavaScript confirm alert functionality by triggering a confirm dialog and accepting it

Starting URL: https://v1.training-support.net/selenium/javascript-alerts

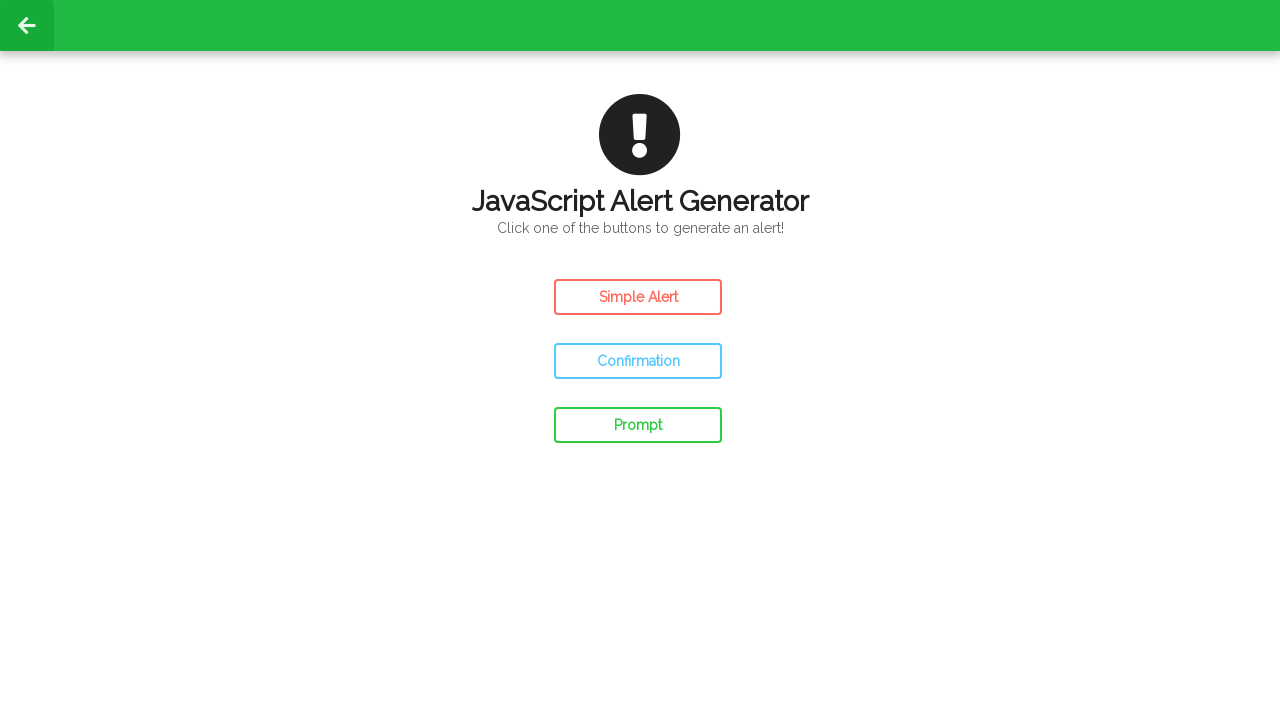

Clicked the confirm button to trigger JavaScript confirm dialog at (638, 361) on #confirm
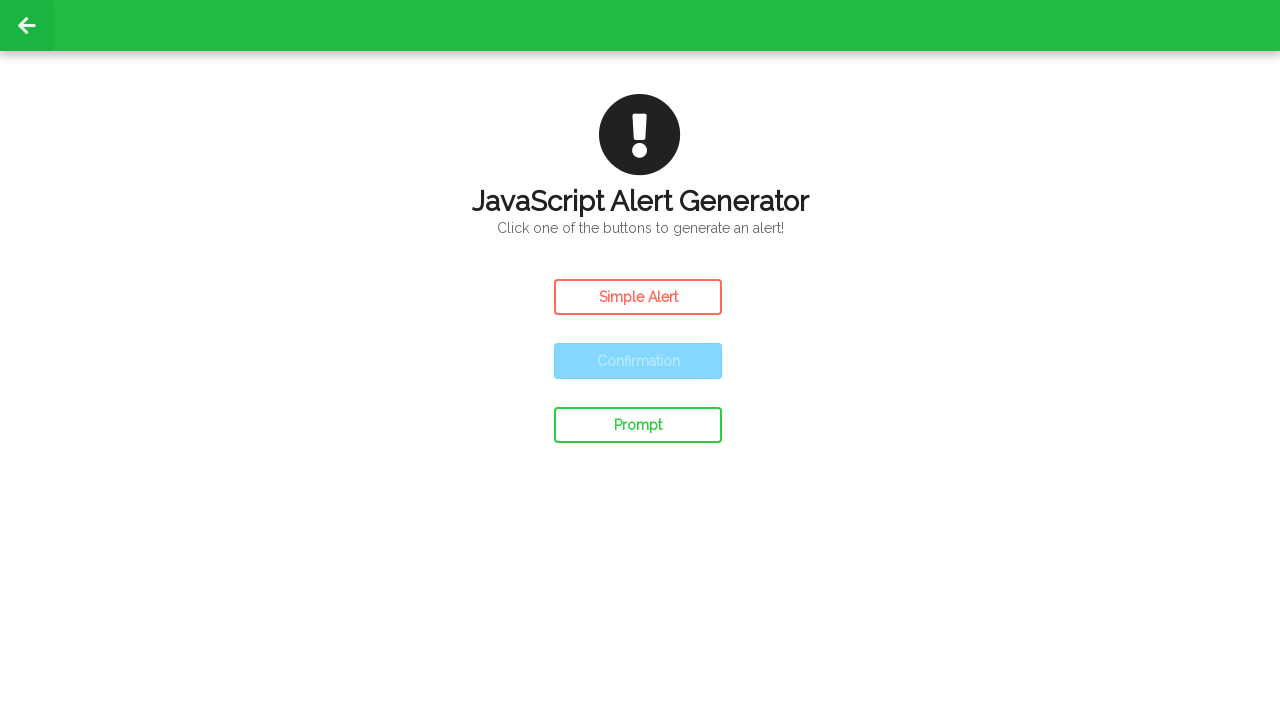

Set up dialog handler to accept the confirm dialog
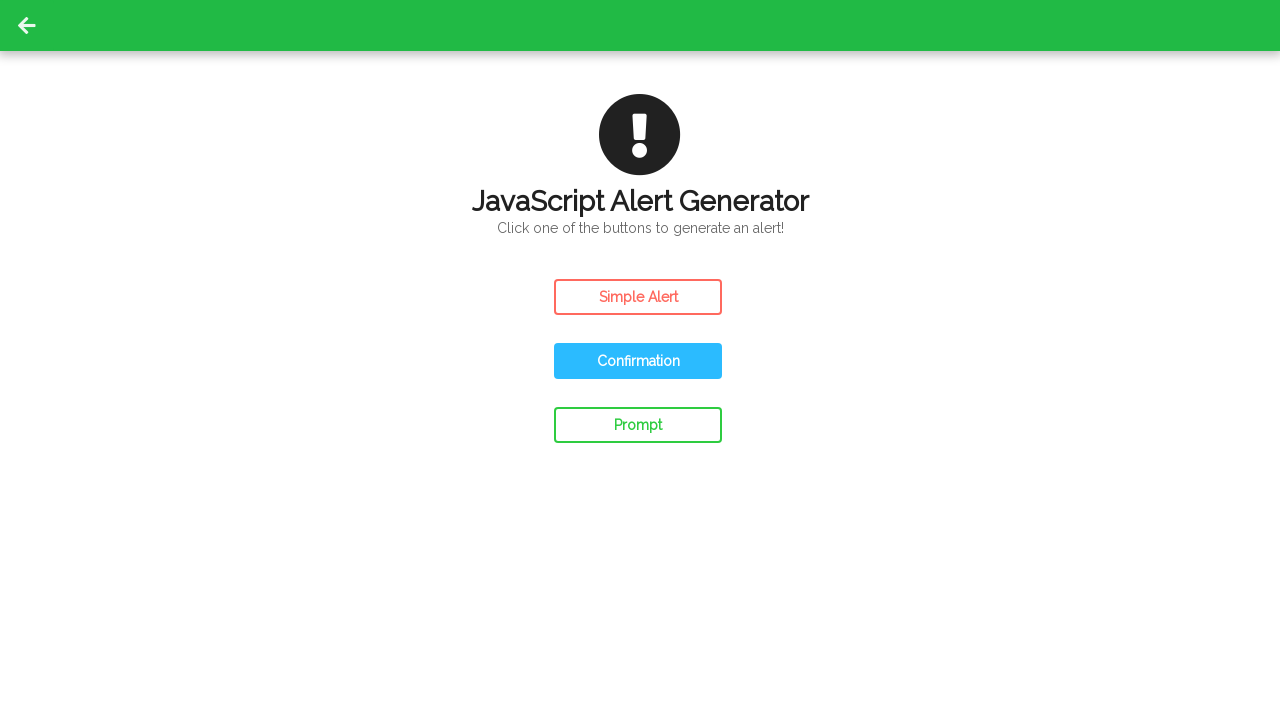

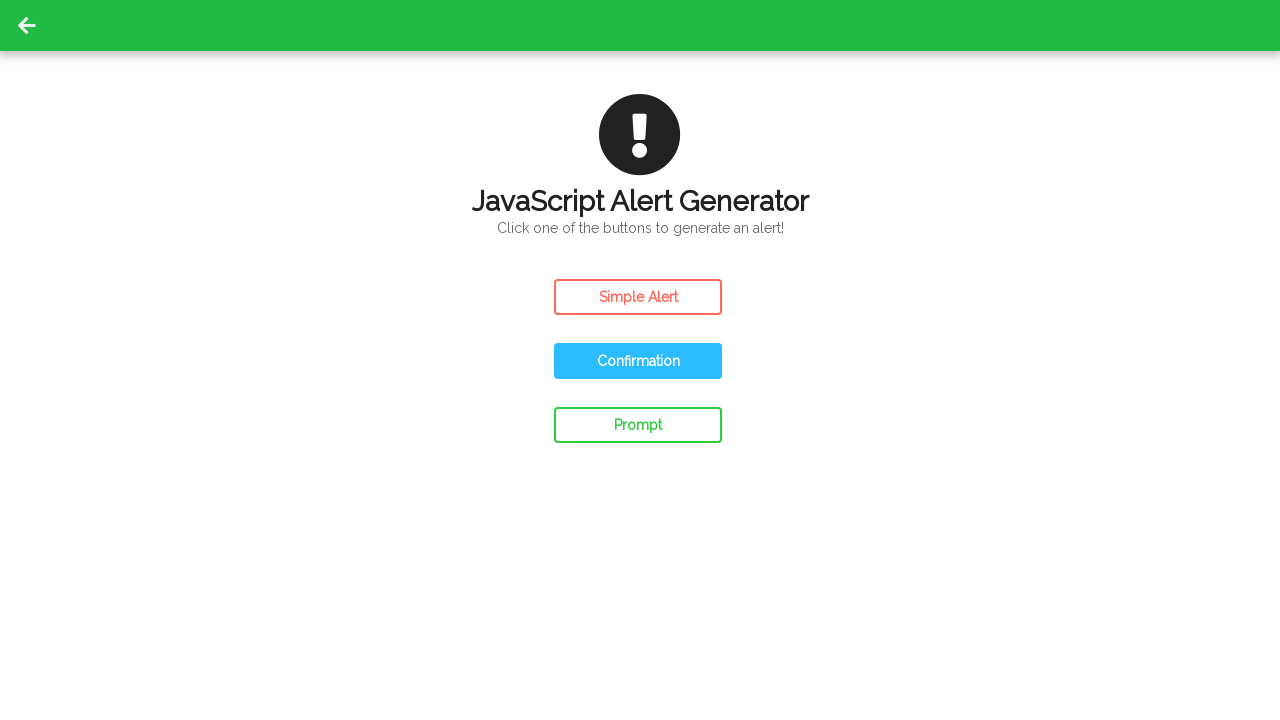